Navigates to Best Buy homepage and clicks on the "Credit Cards" navigation menu item multiple times based on the count of bottom navigation menu items.

Starting URL: https://www.bestbuy.com/?intl=nosplash

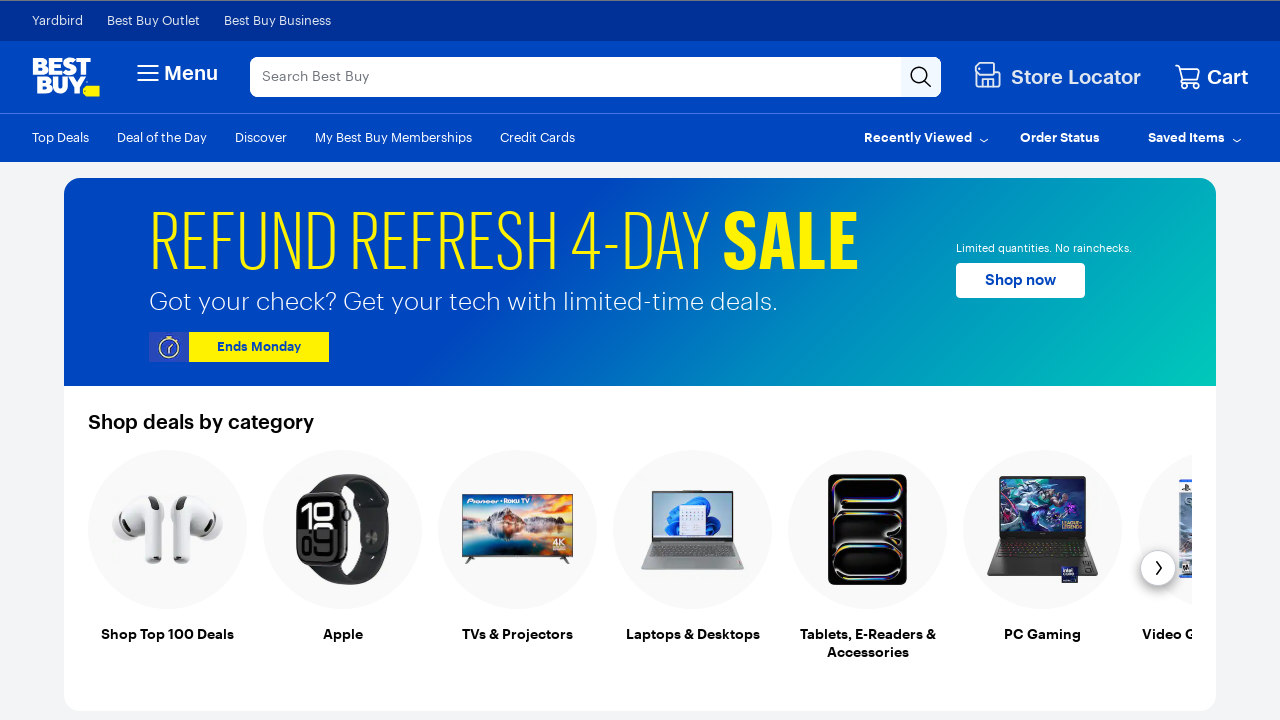

Granted geolocation permission
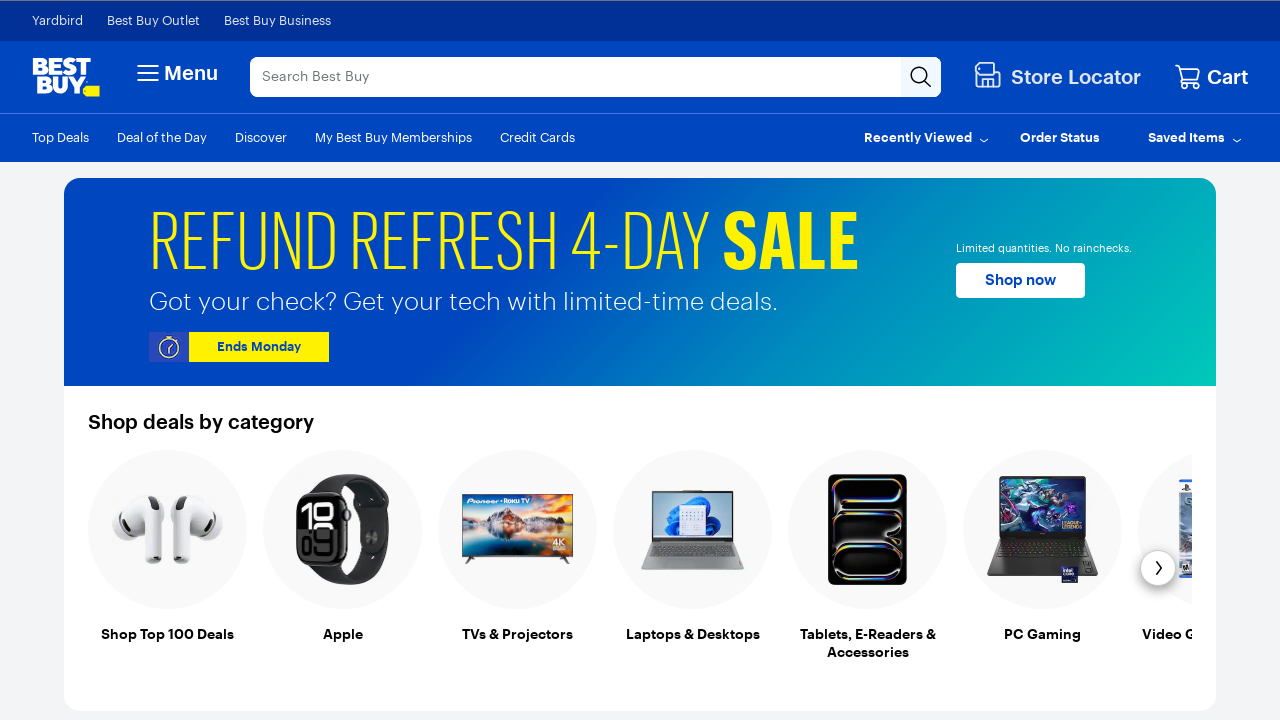

Located bottom navigation menu items
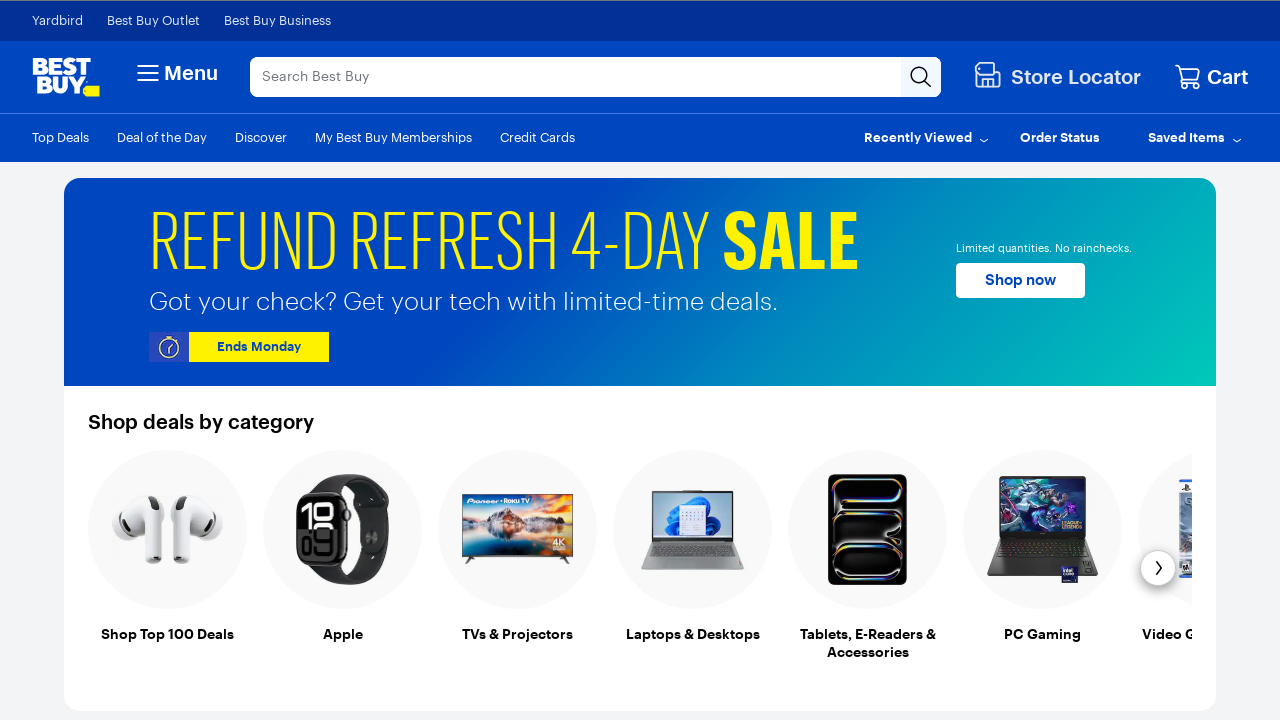

First menu item became visible
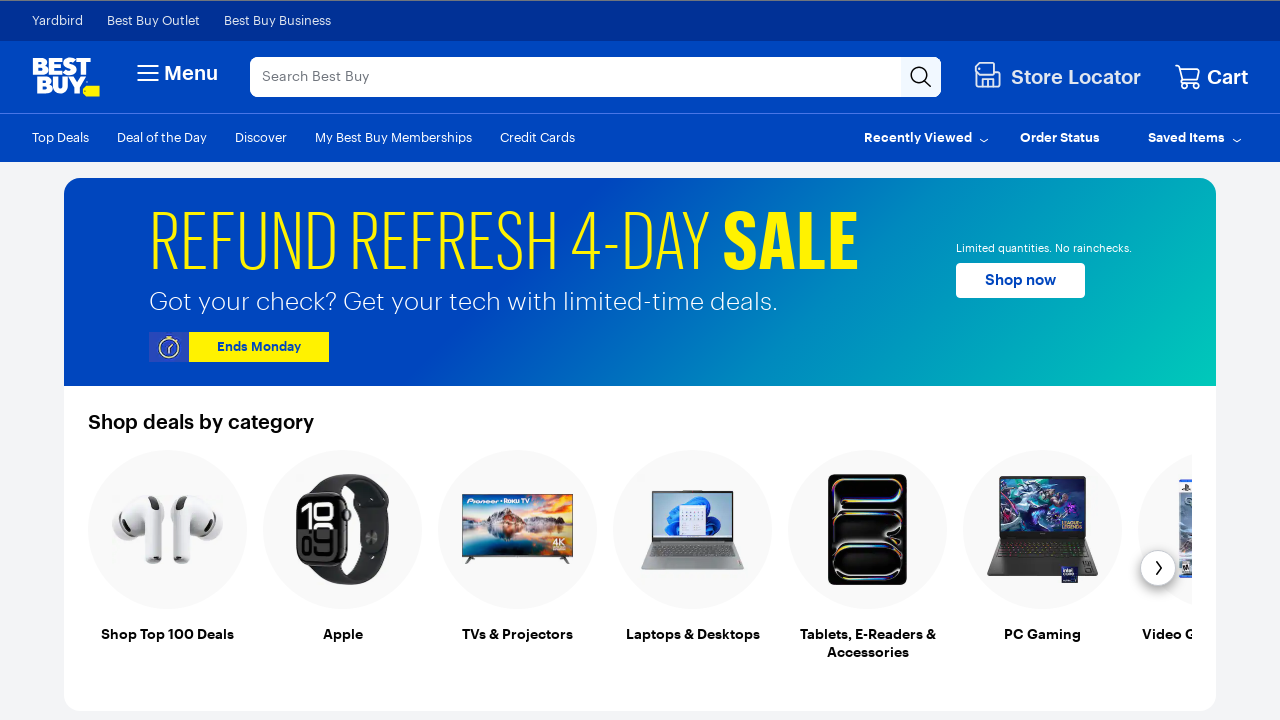

Counted 7 bottom navigation menu items
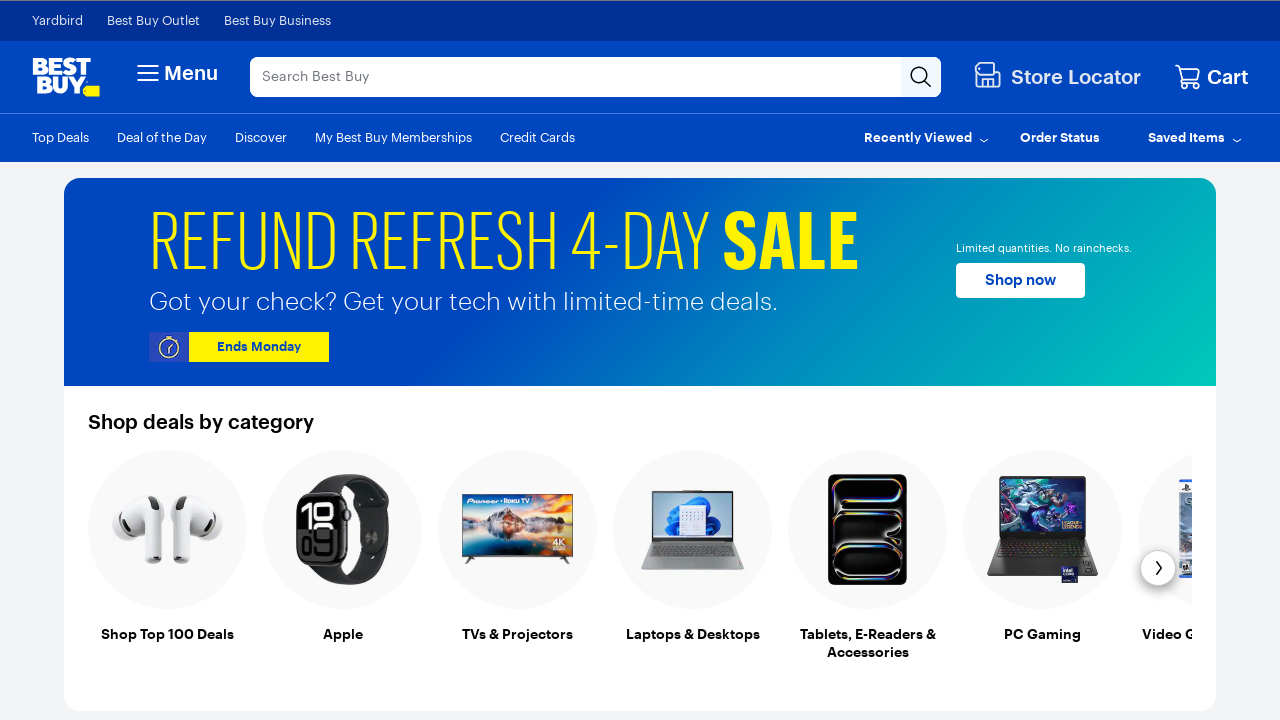

Clicked 'Credit Cards' link (iteration 1 of 7) at (538, 137) on //ul[@class='bottom-nav-left lv']/li/a >> internal:has-text="Credit Cards"i
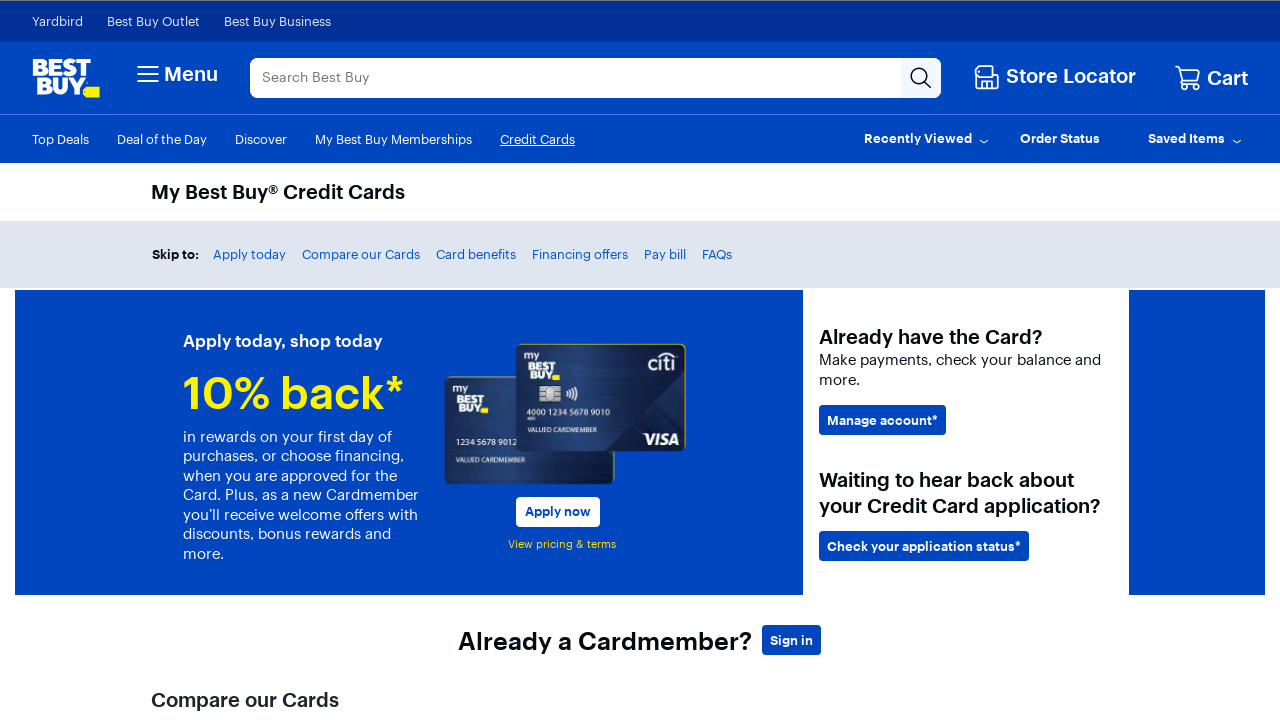

Page content loaded after clicking 'Credit Cards'
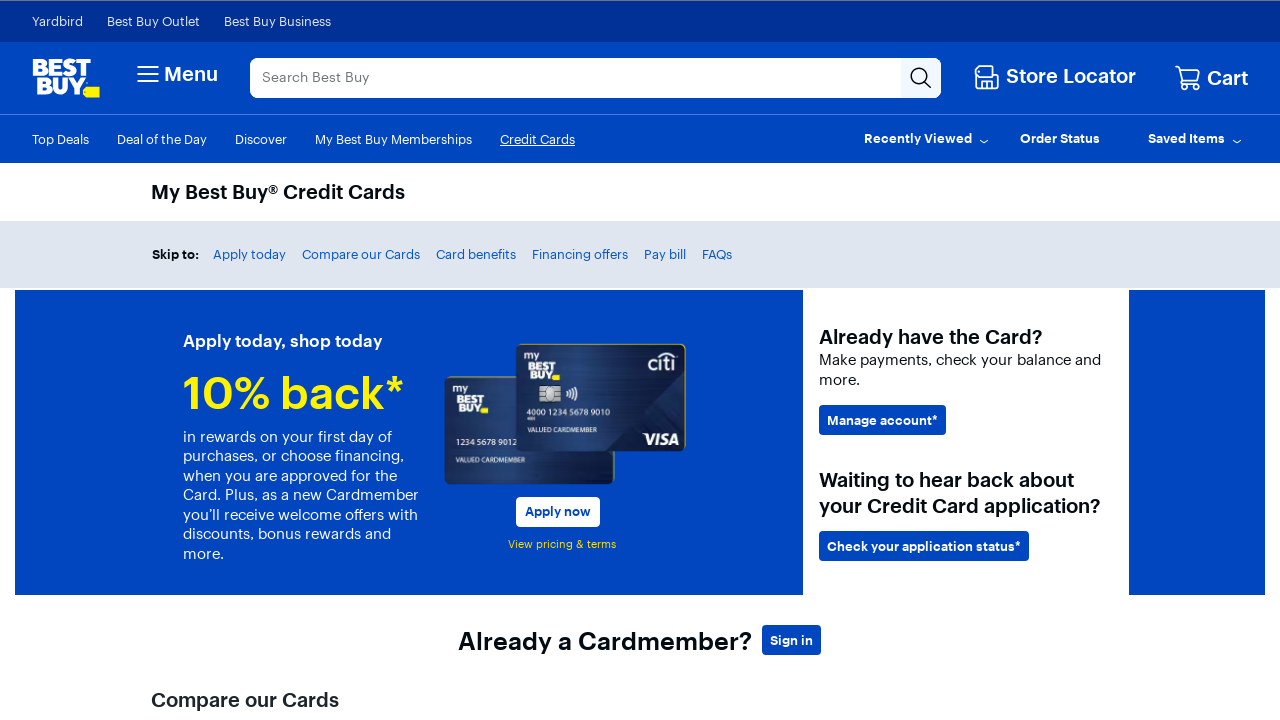

Navigated back to previous page
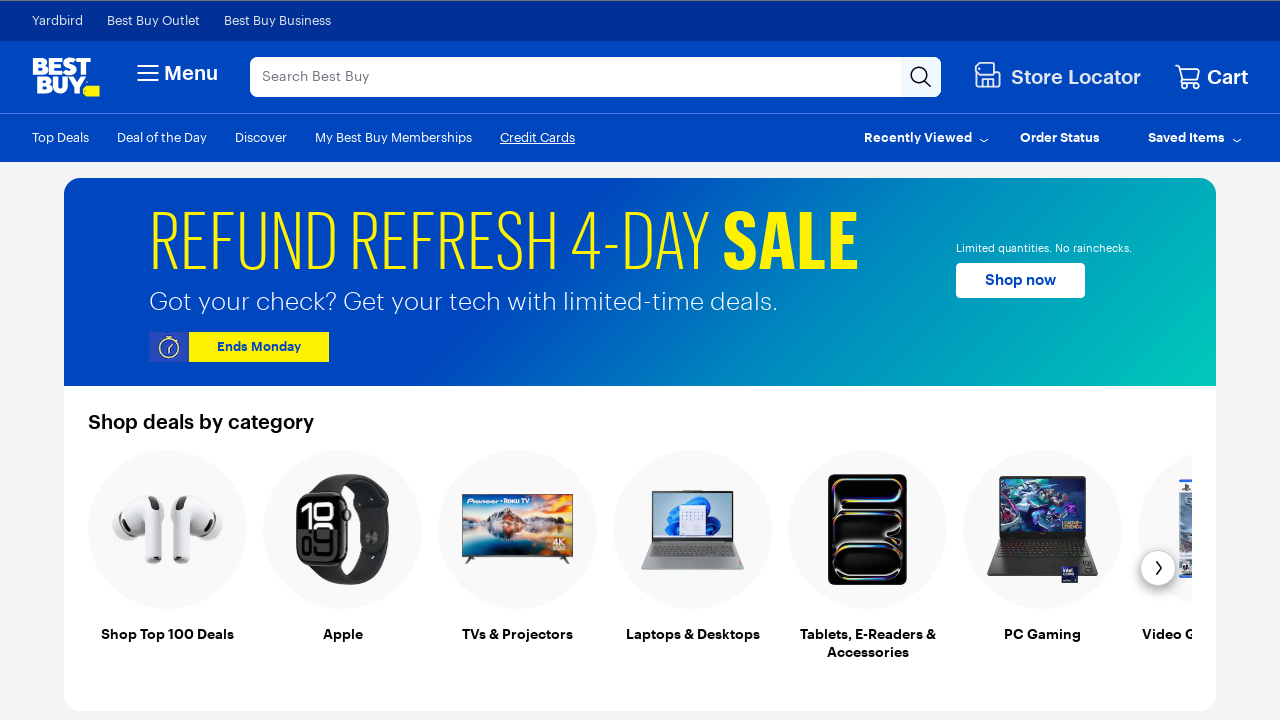

Bottom navigation menu items ready for next iteration
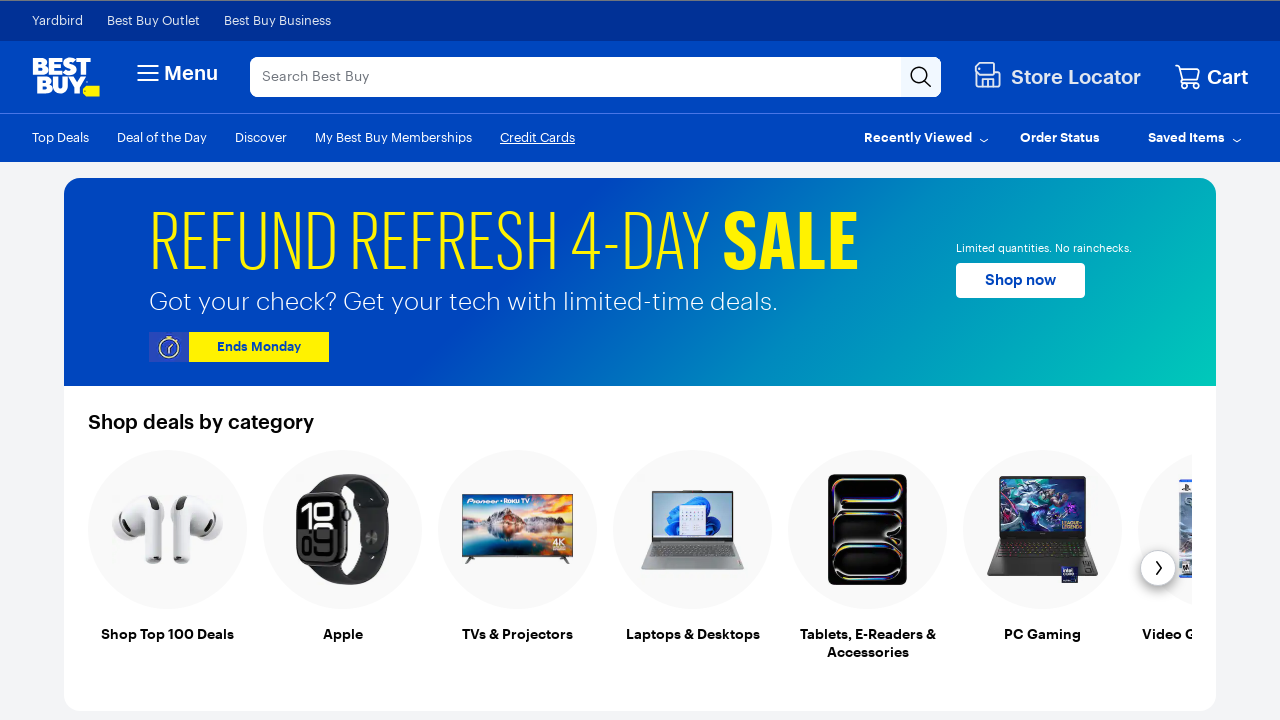

Clicked 'Credit Cards' link (iteration 2 of 7) at (538, 137) on //ul[@class='bottom-nav-left lv']/li/a >> internal:has-text="Credit Cards"i
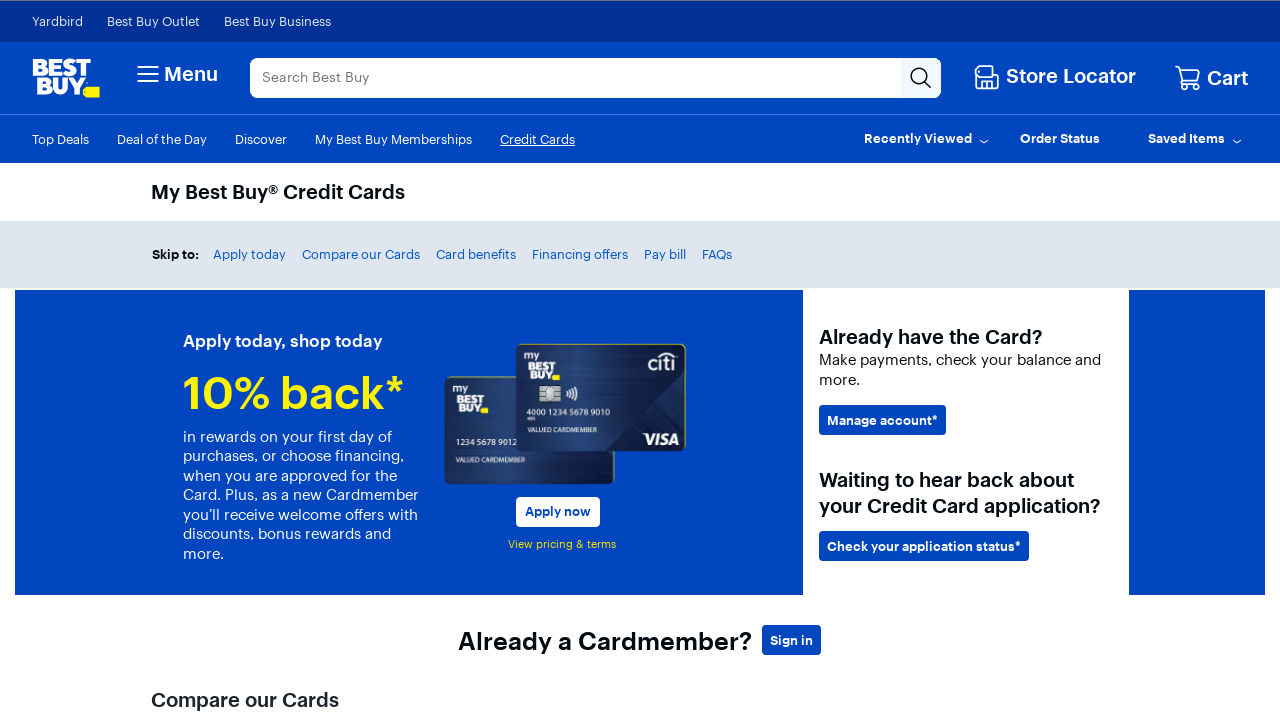

Page content loaded after clicking 'Credit Cards'
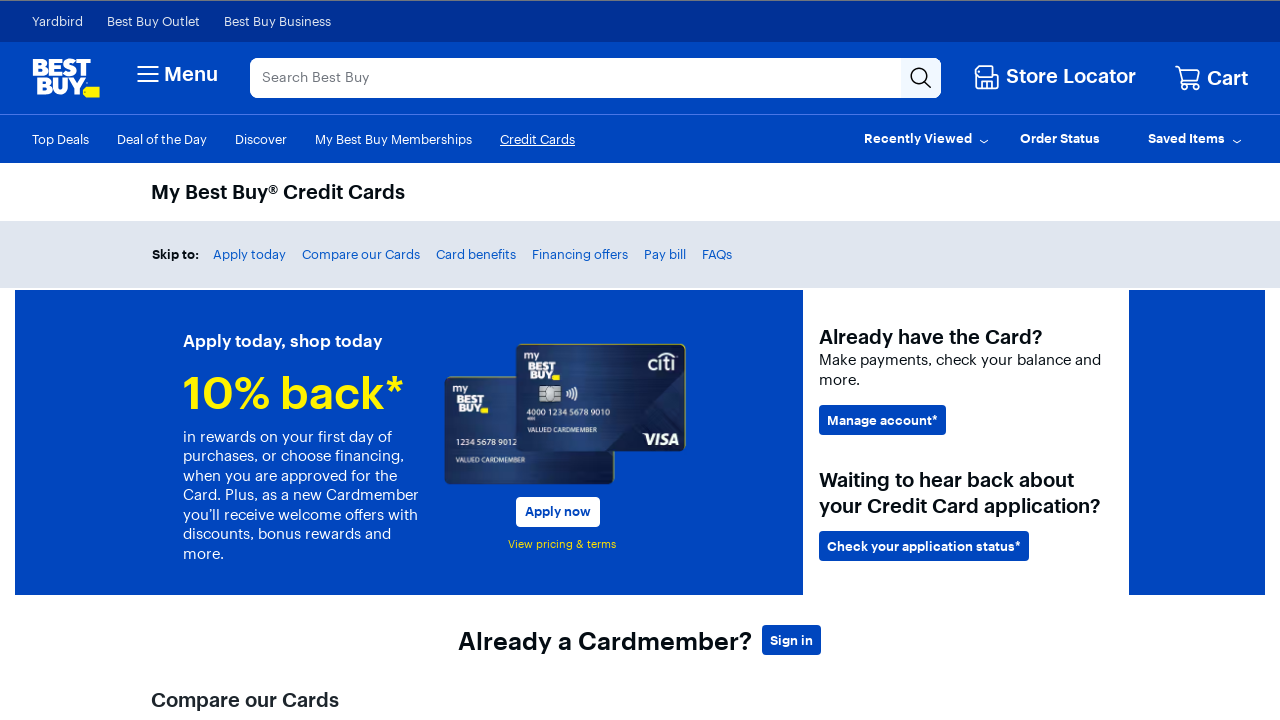

Navigated back to previous page
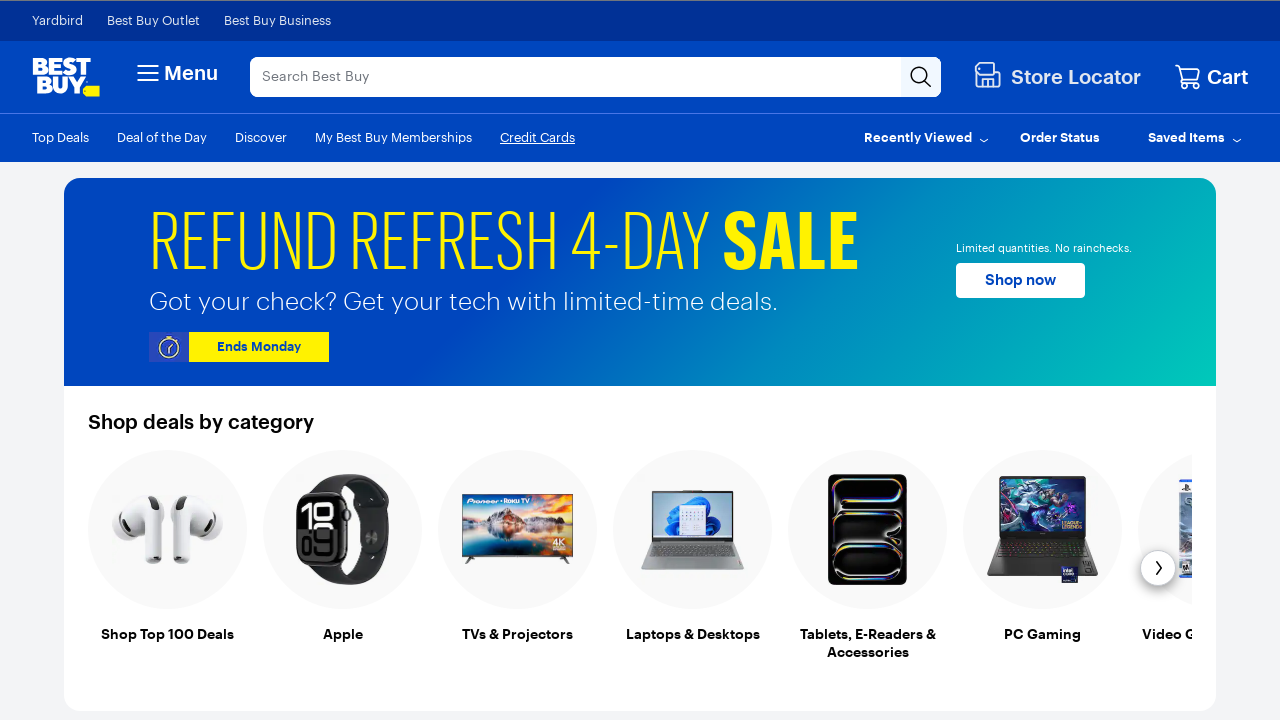

Bottom navigation menu items ready for next iteration
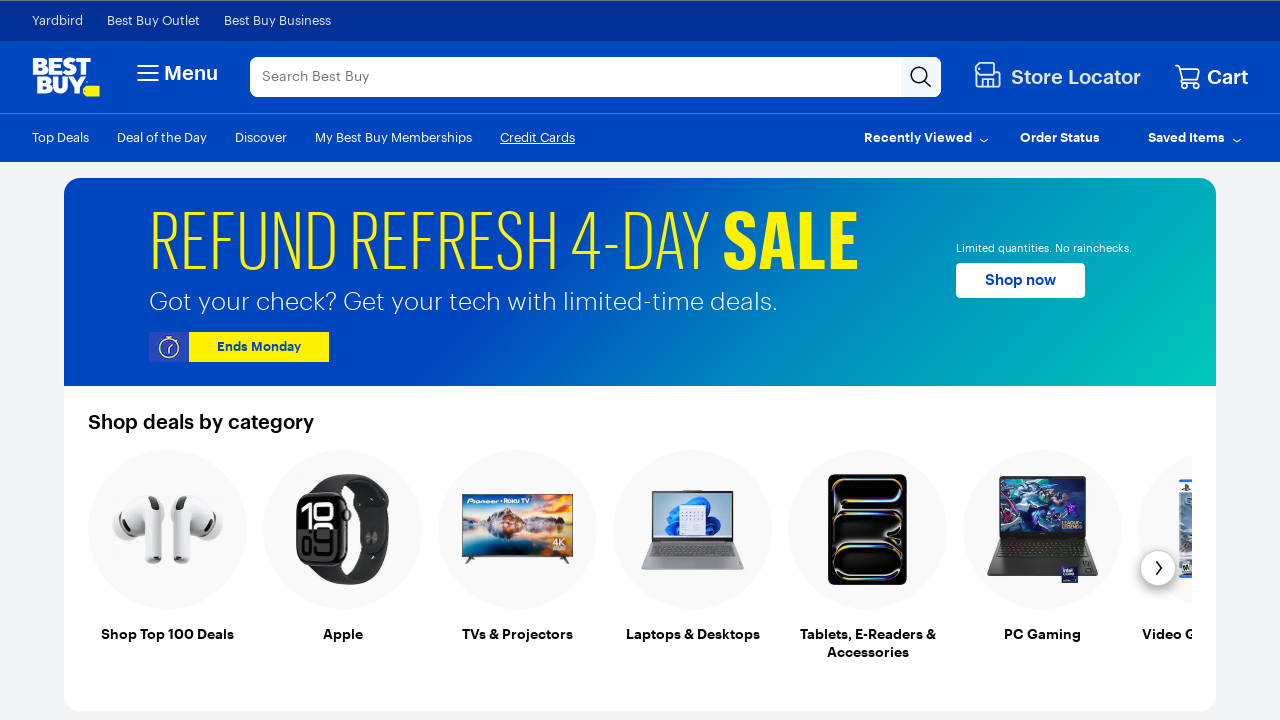

Clicked 'Credit Cards' link (iteration 3 of 7) at (538, 137) on //ul[@class='bottom-nav-left lv']/li/a >> internal:has-text="Credit Cards"i
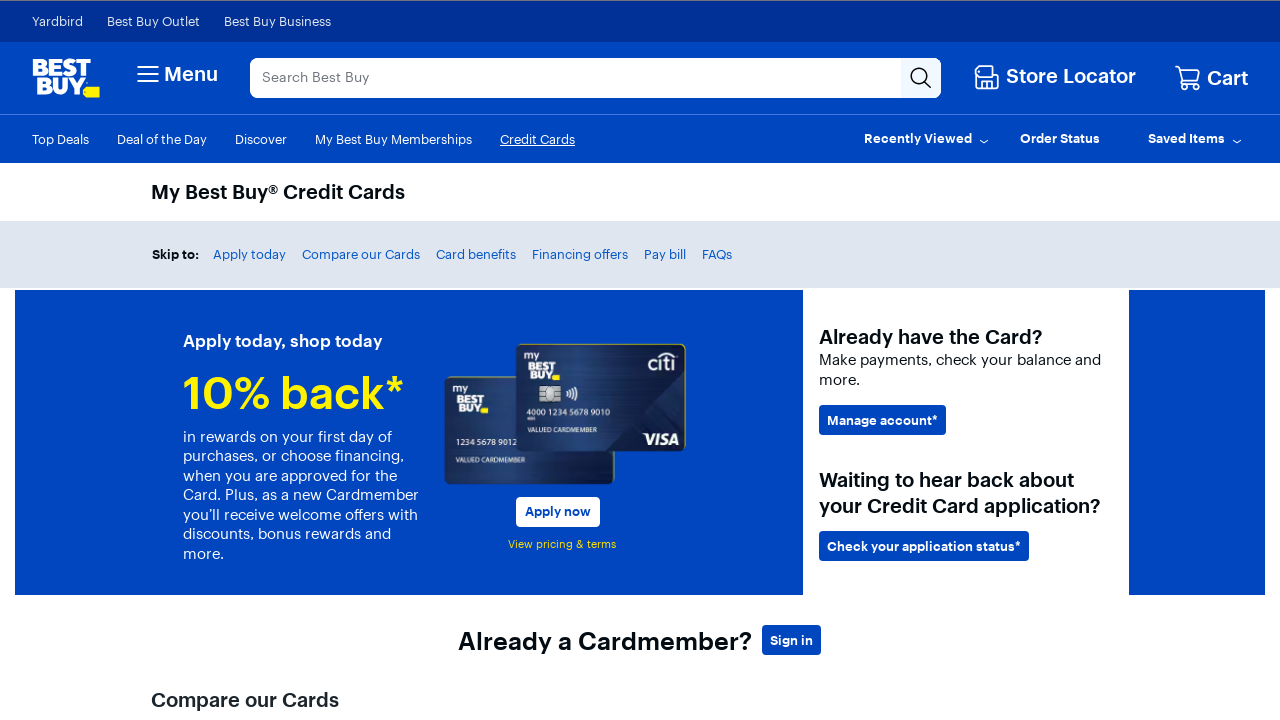

Page content loaded after clicking 'Credit Cards'
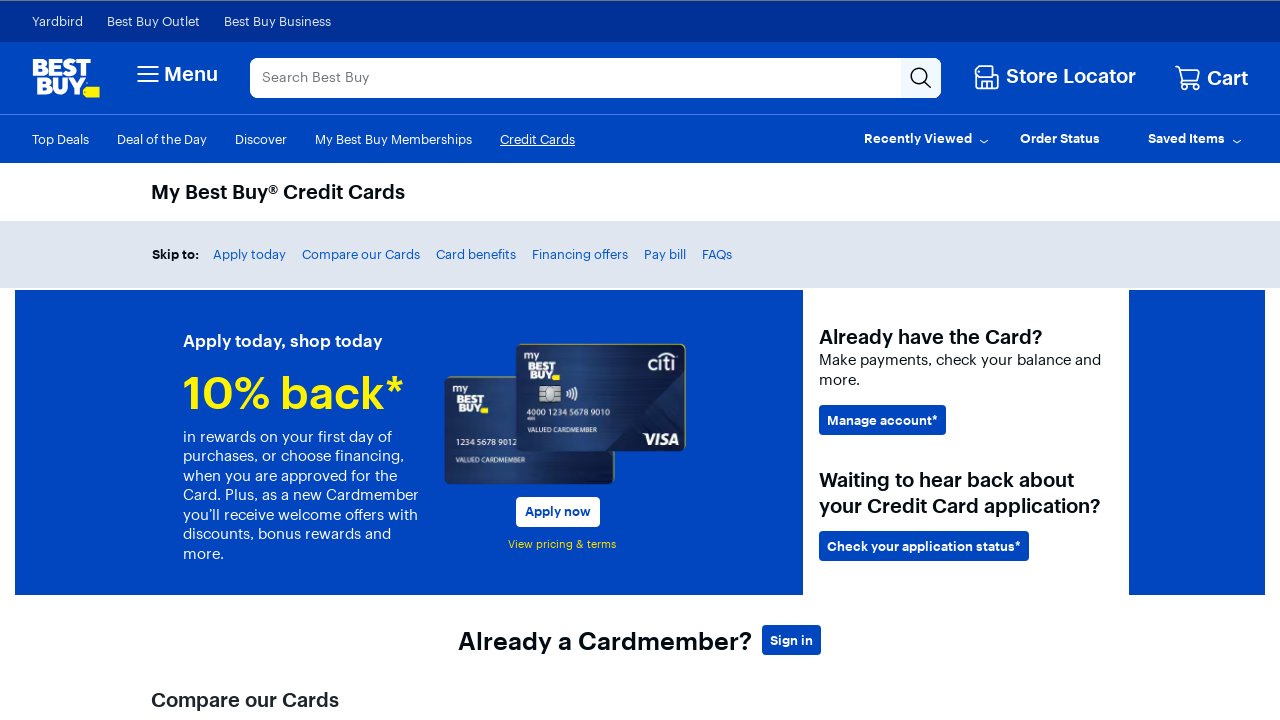

Navigated back to previous page
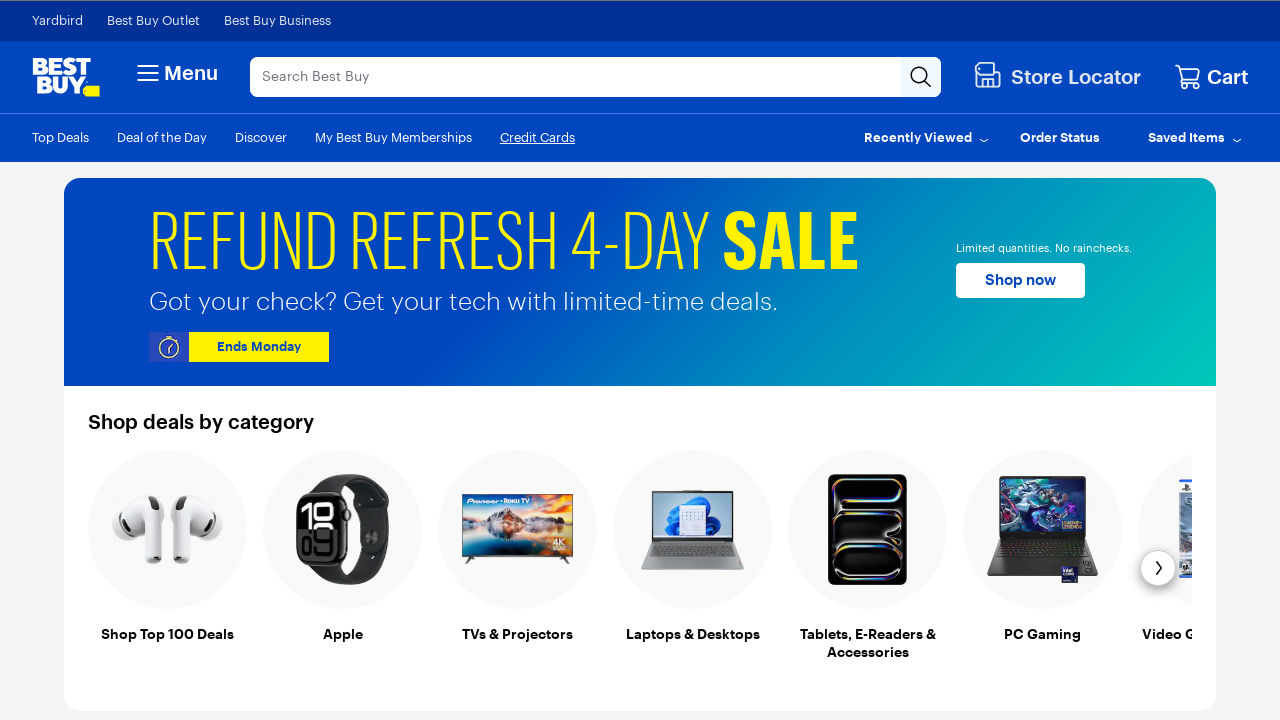

Bottom navigation menu items ready for next iteration
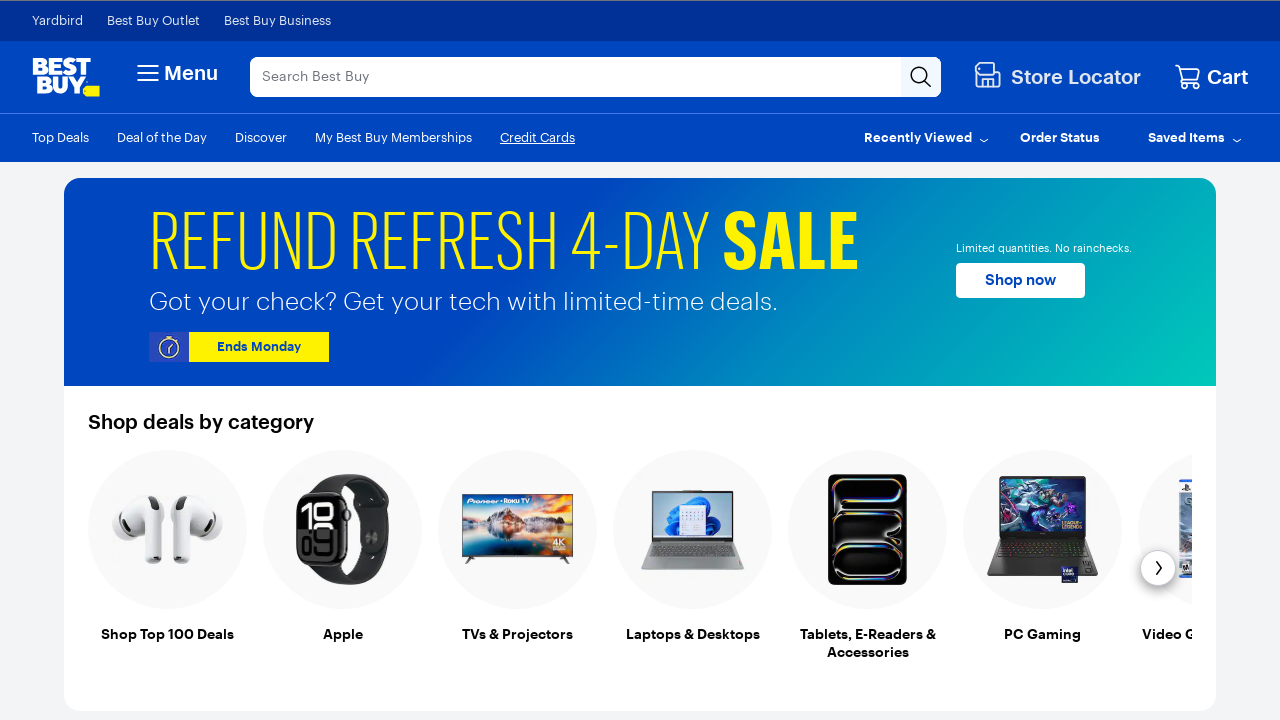

Clicked 'Credit Cards' link (iteration 4 of 7) at (538, 137) on //ul[@class='bottom-nav-left lv']/li/a >> internal:has-text="Credit Cards"i
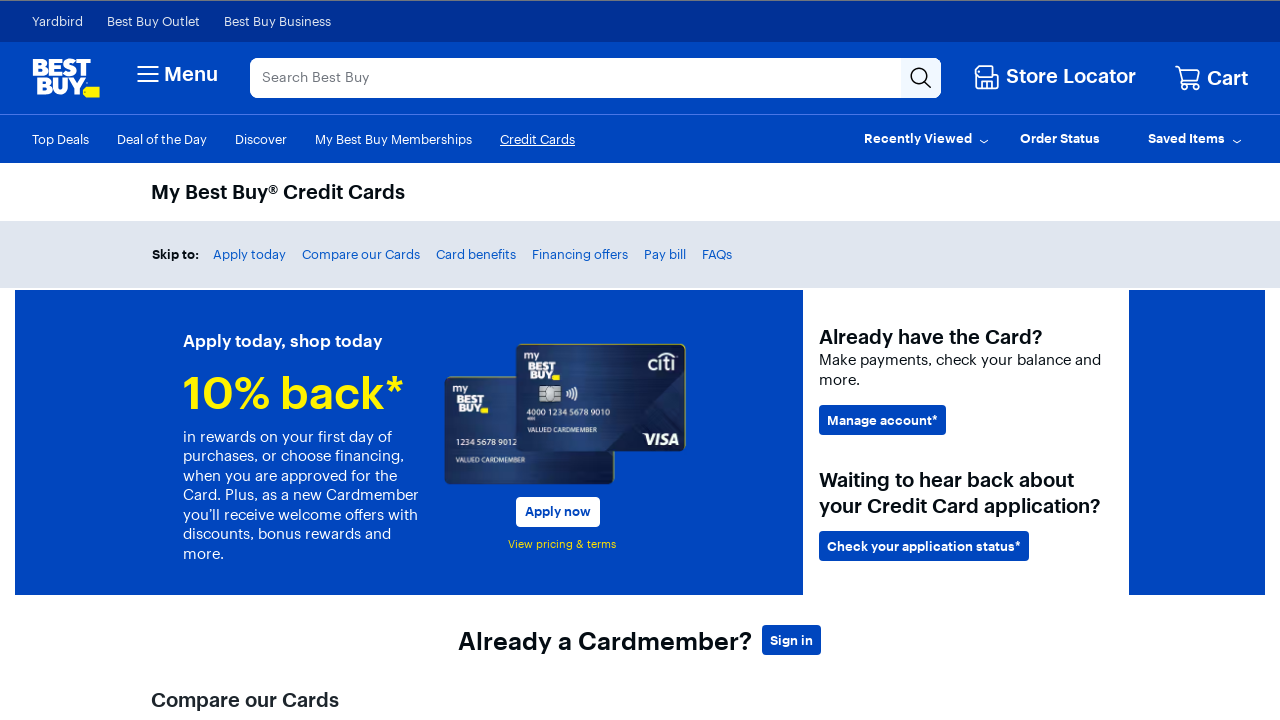

Page content loaded after clicking 'Credit Cards'
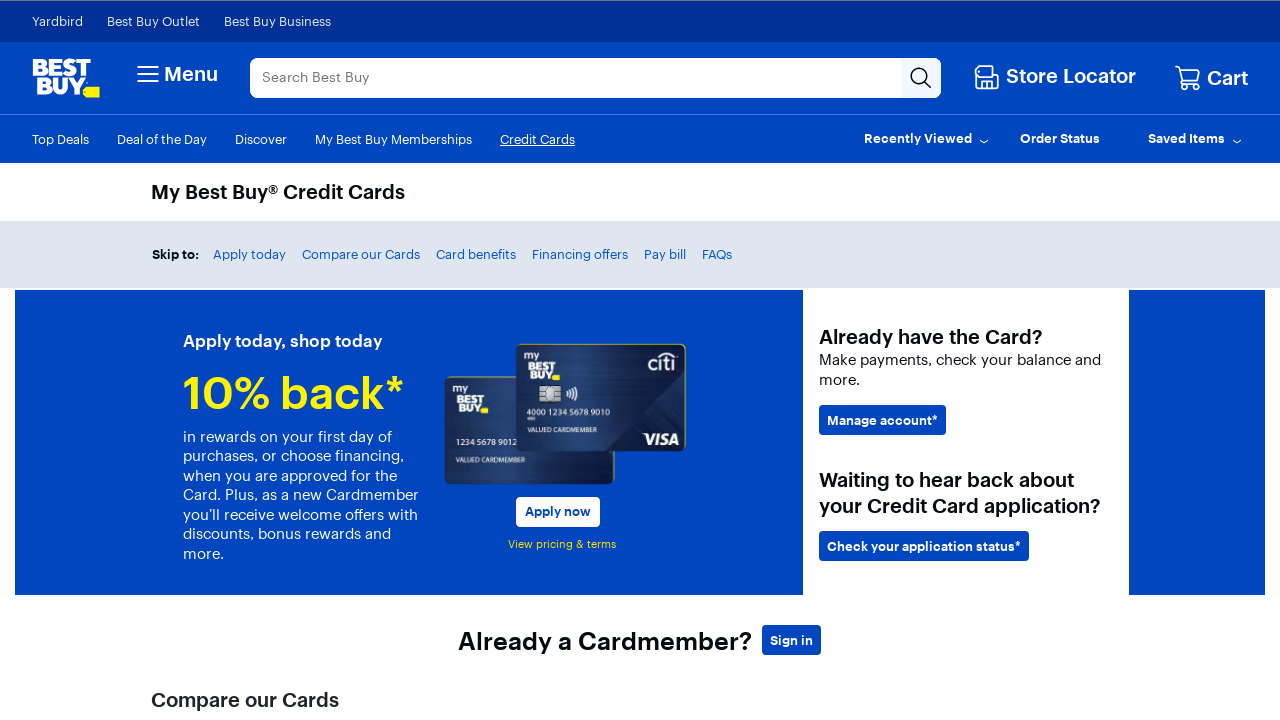

Navigated back to previous page
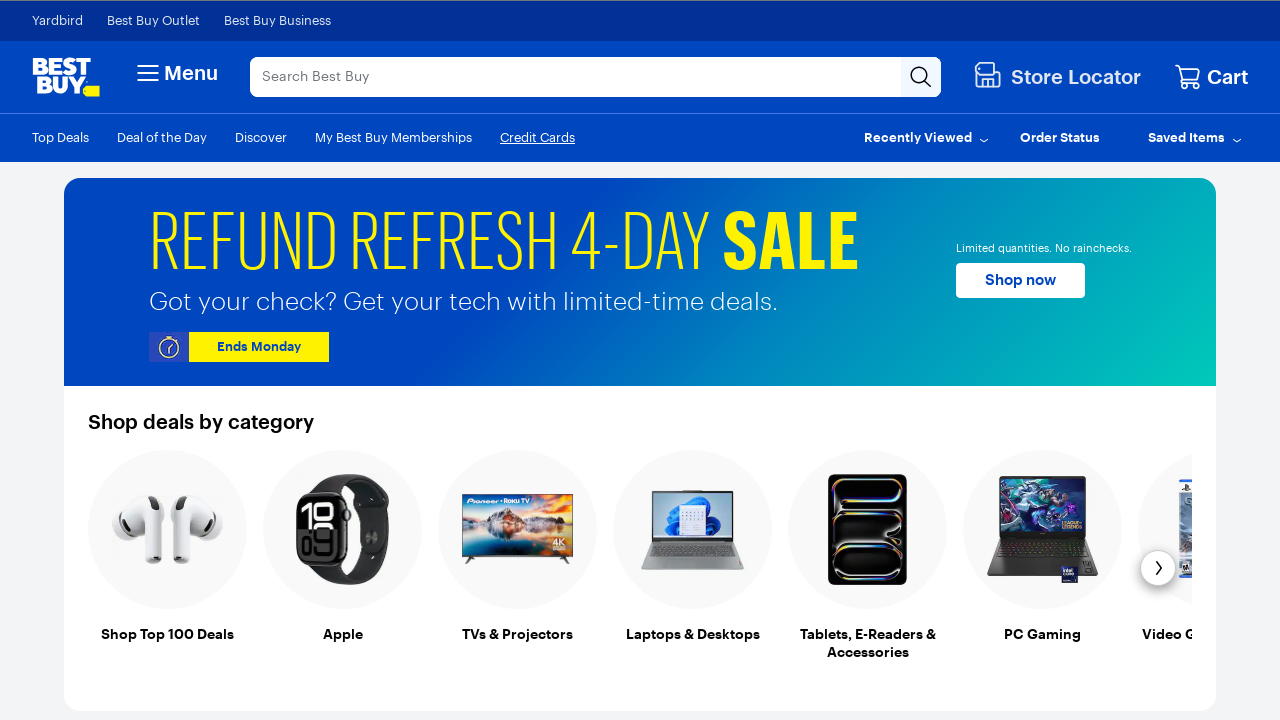

Bottom navigation menu items ready for next iteration
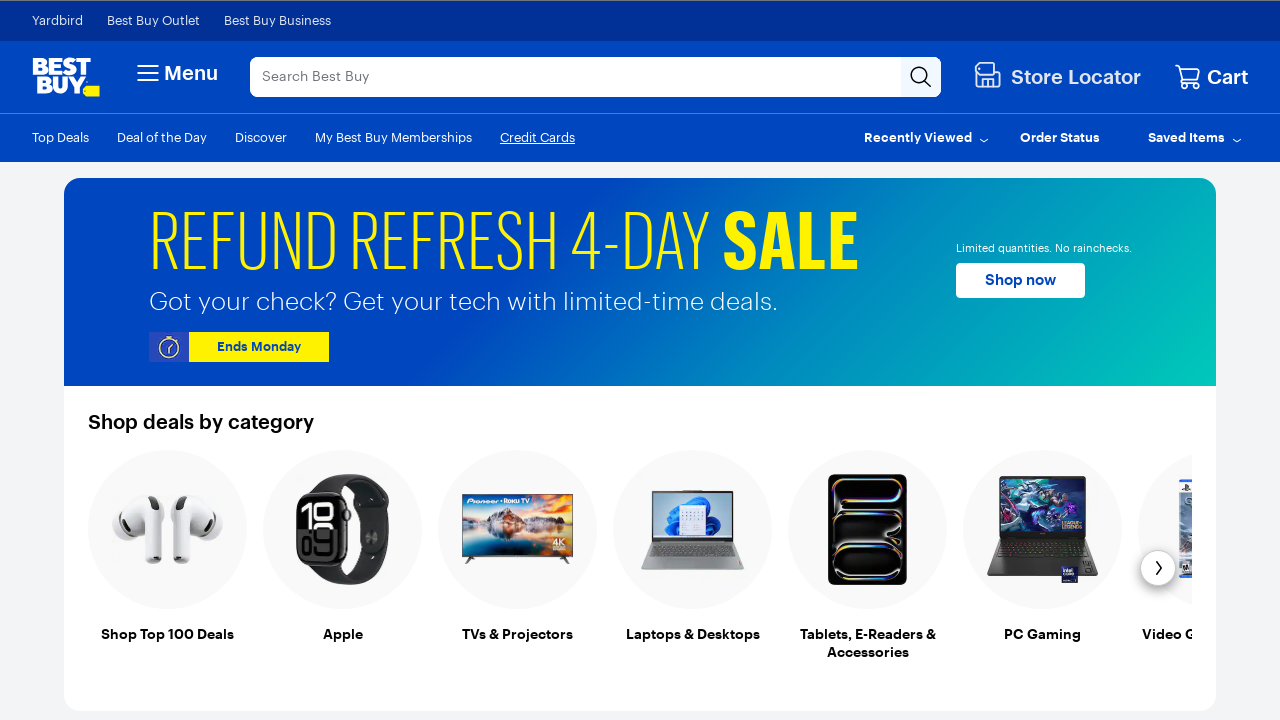

Clicked 'Credit Cards' link (iteration 5 of 7) at (538, 137) on //ul[@class='bottom-nav-left lv']/li/a >> internal:has-text="Credit Cards"i
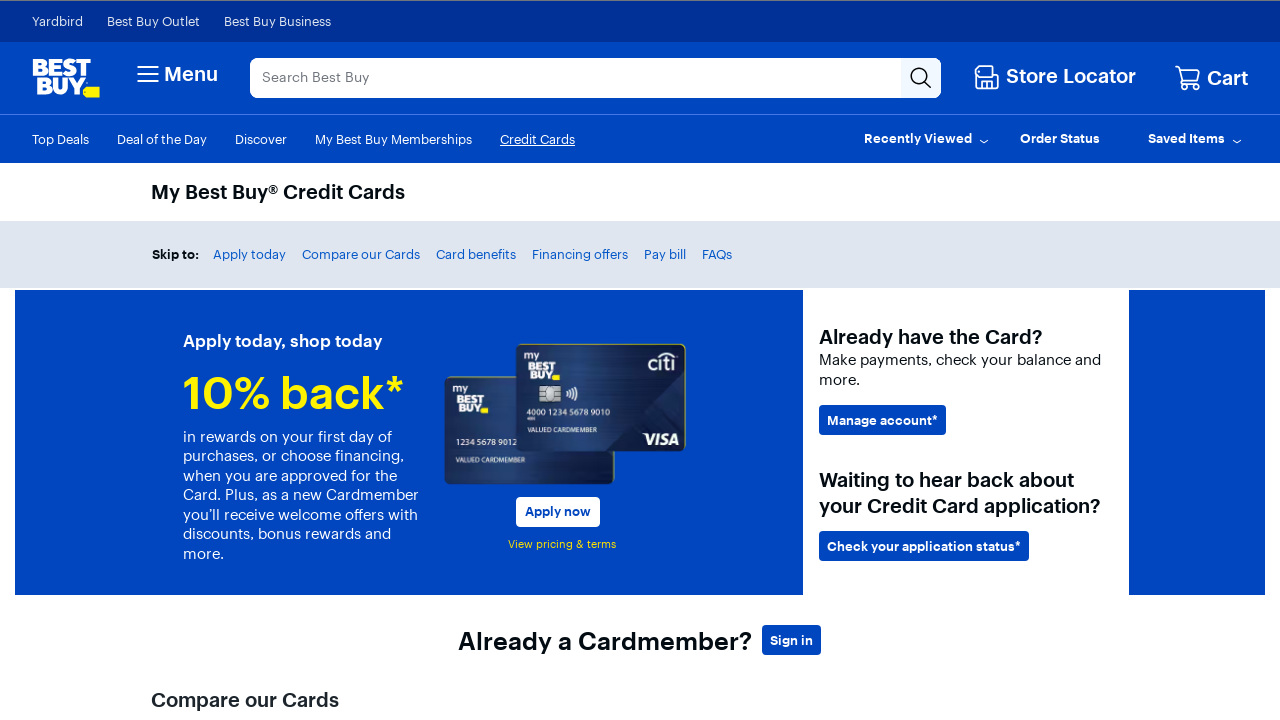

Page content loaded after clicking 'Credit Cards'
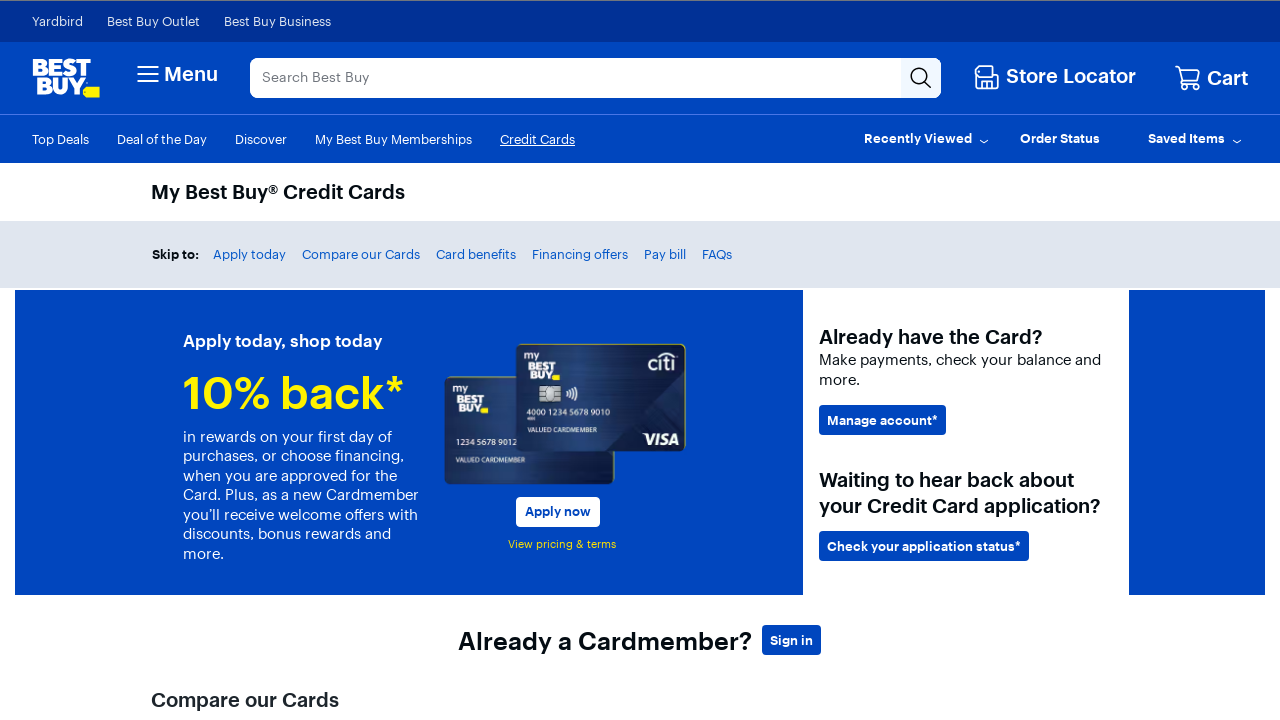

Navigated back to previous page
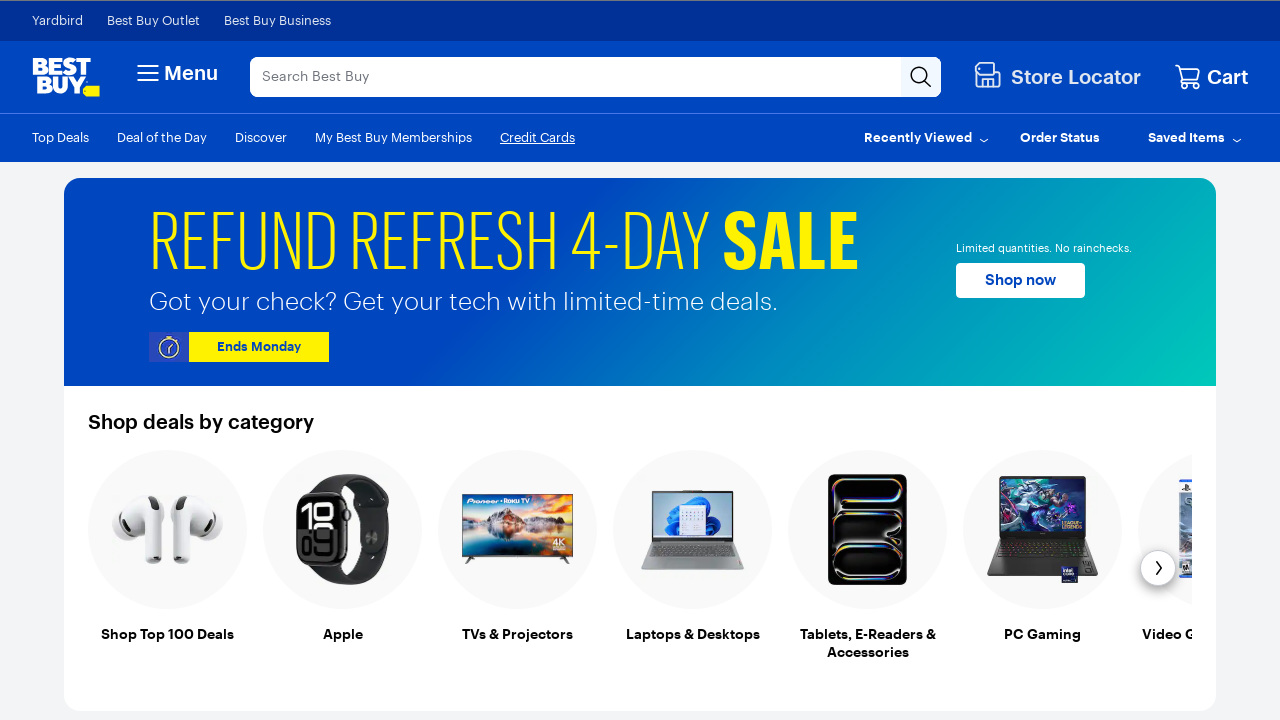

Bottom navigation menu items ready for next iteration
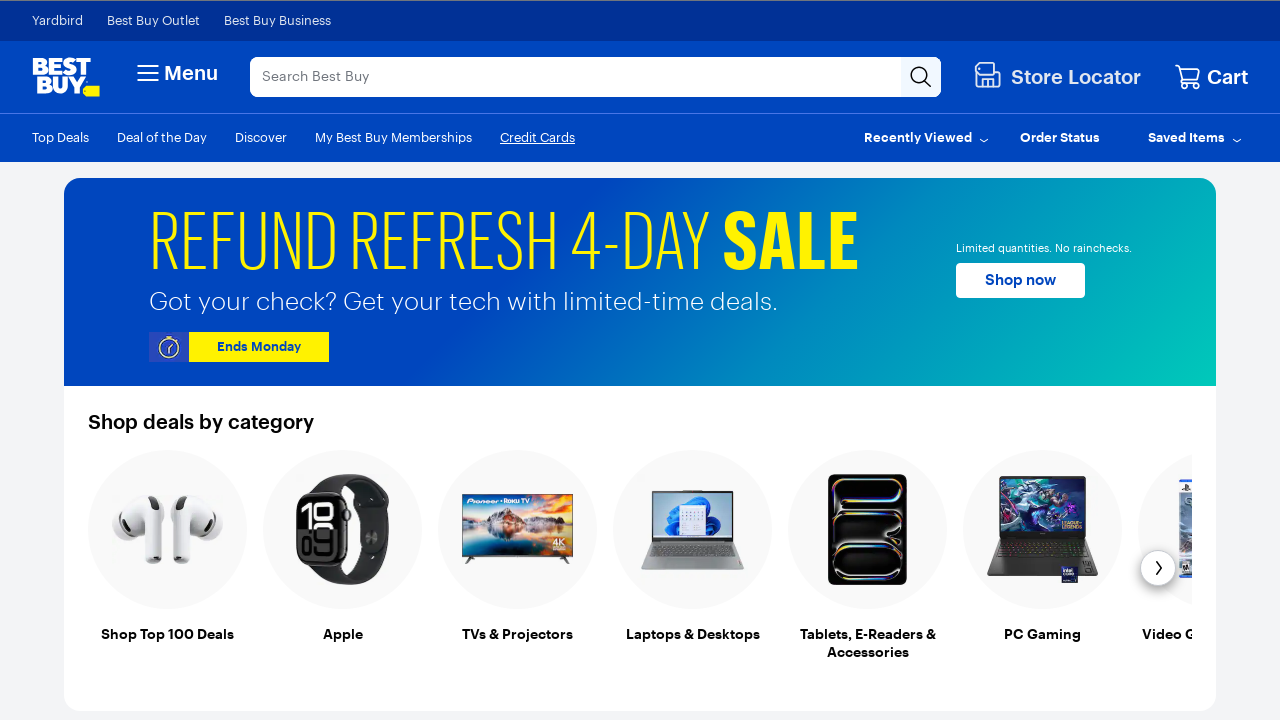

Clicked 'Credit Cards' link (iteration 6 of 7) at (538, 137) on //ul[@class='bottom-nav-left lv']/li/a >> internal:has-text="Credit Cards"i
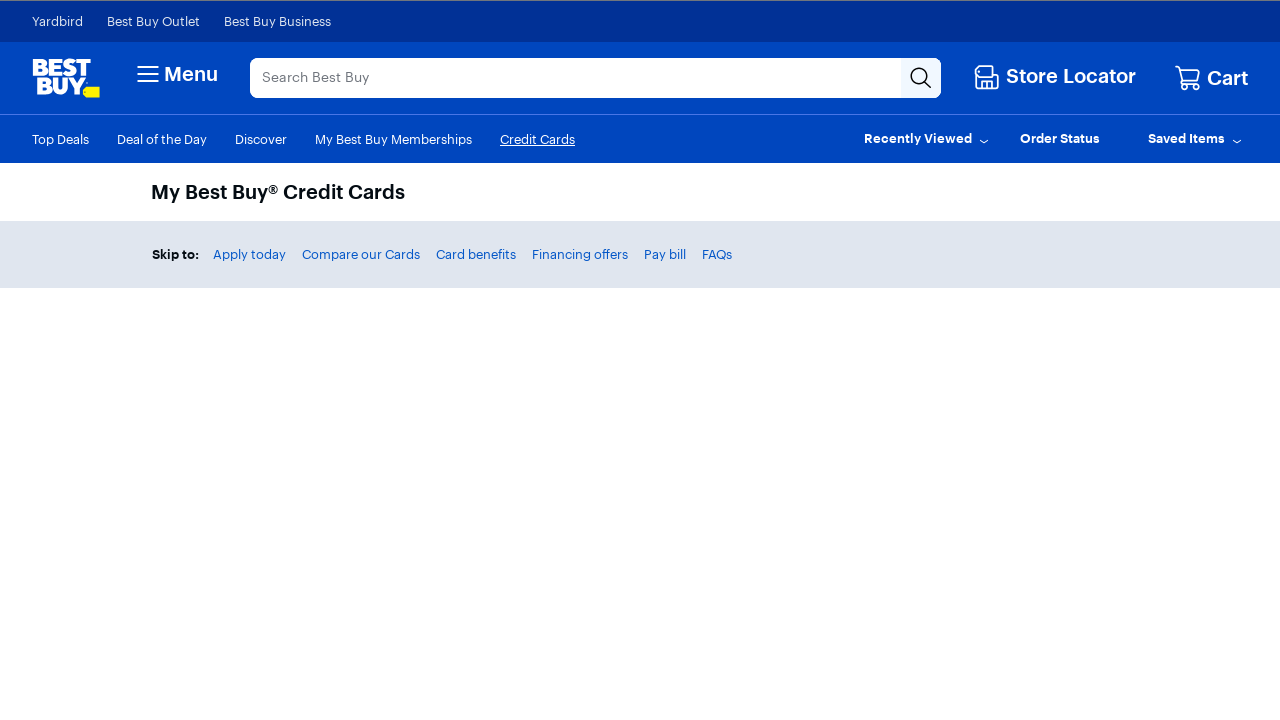

Page content loaded after clicking 'Credit Cards'
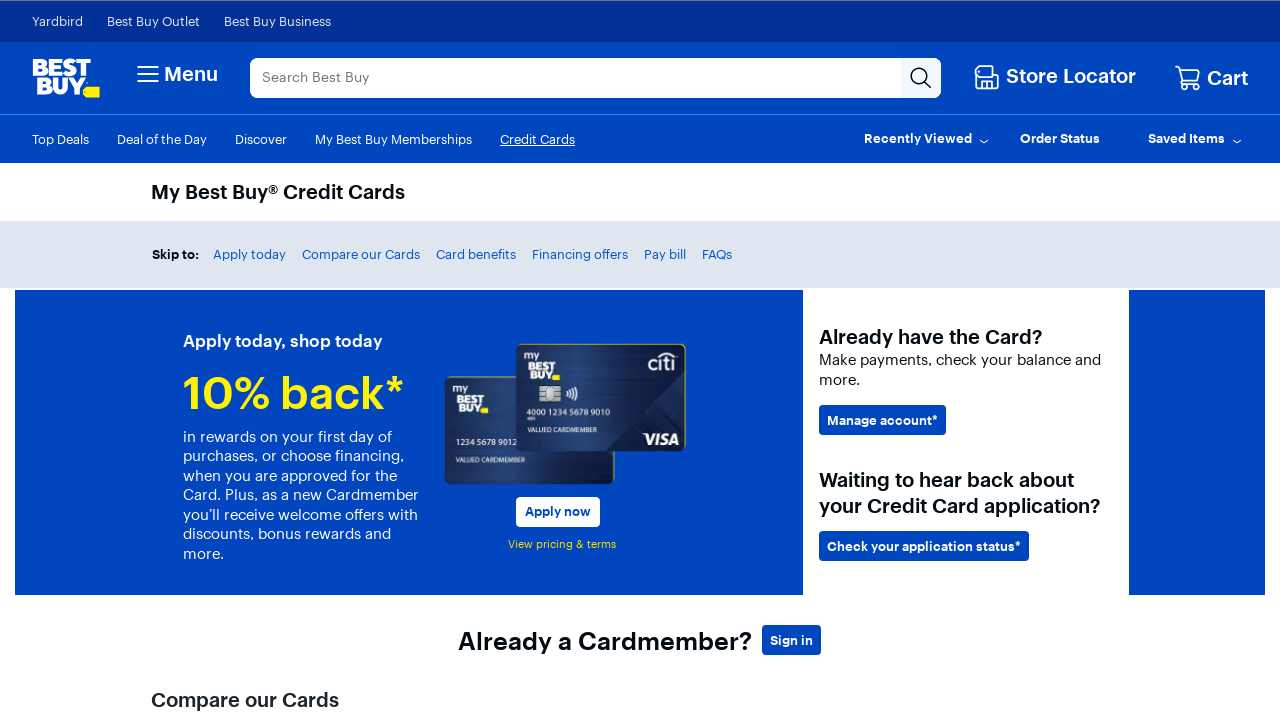

Navigated back to previous page
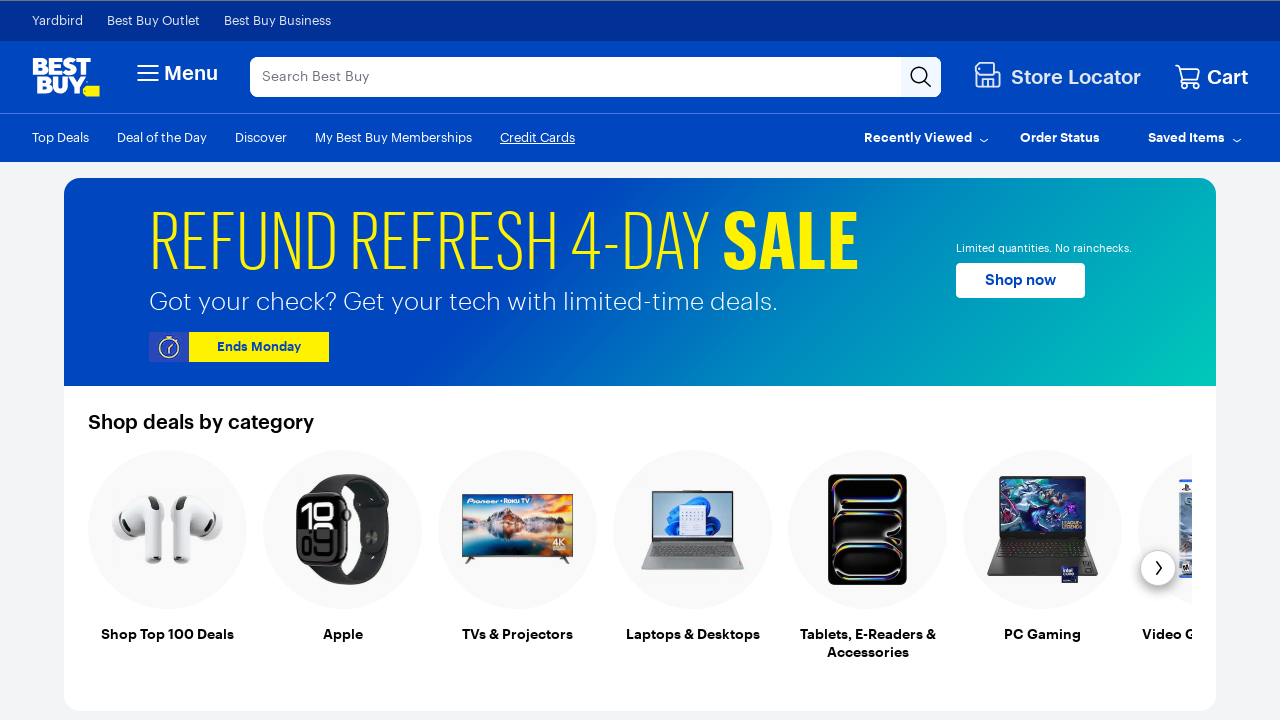

Bottom navigation menu items ready for next iteration
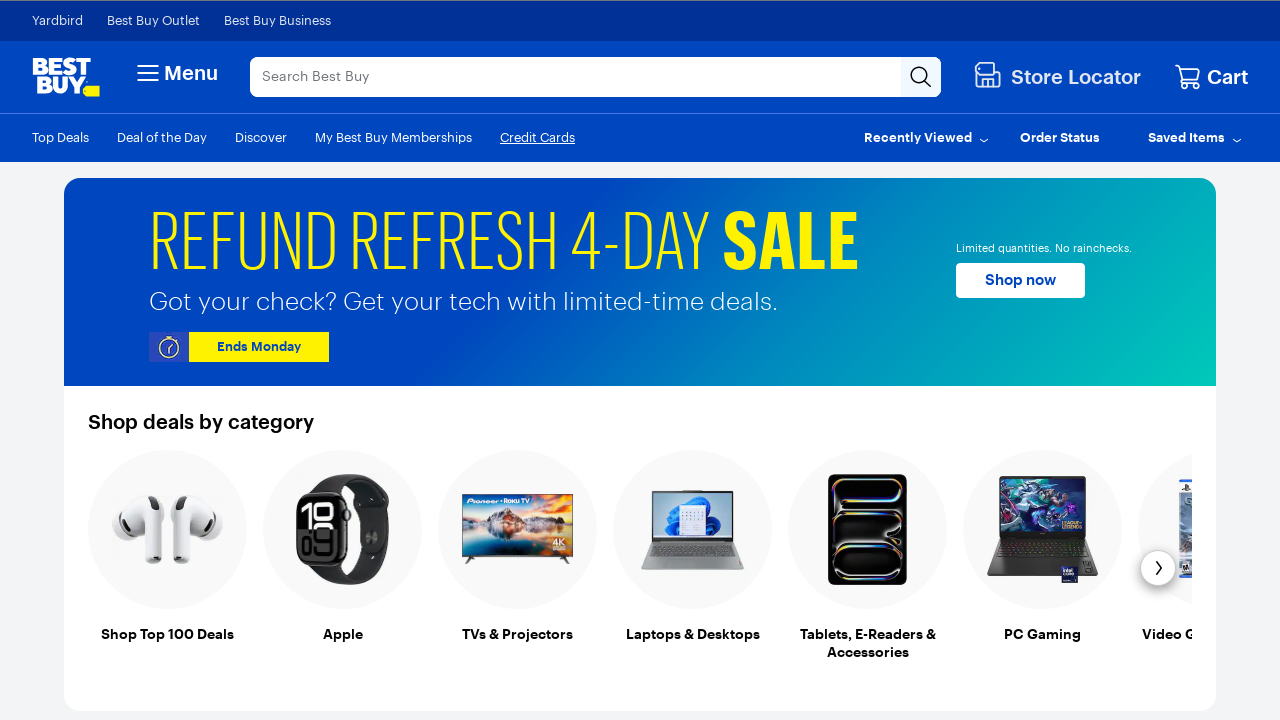

Clicked 'Credit Cards' link (iteration 7 of 7) at (538, 137) on //ul[@class='bottom-nav-left lv']/li/a >> internal:has-text="Credit Cards"i
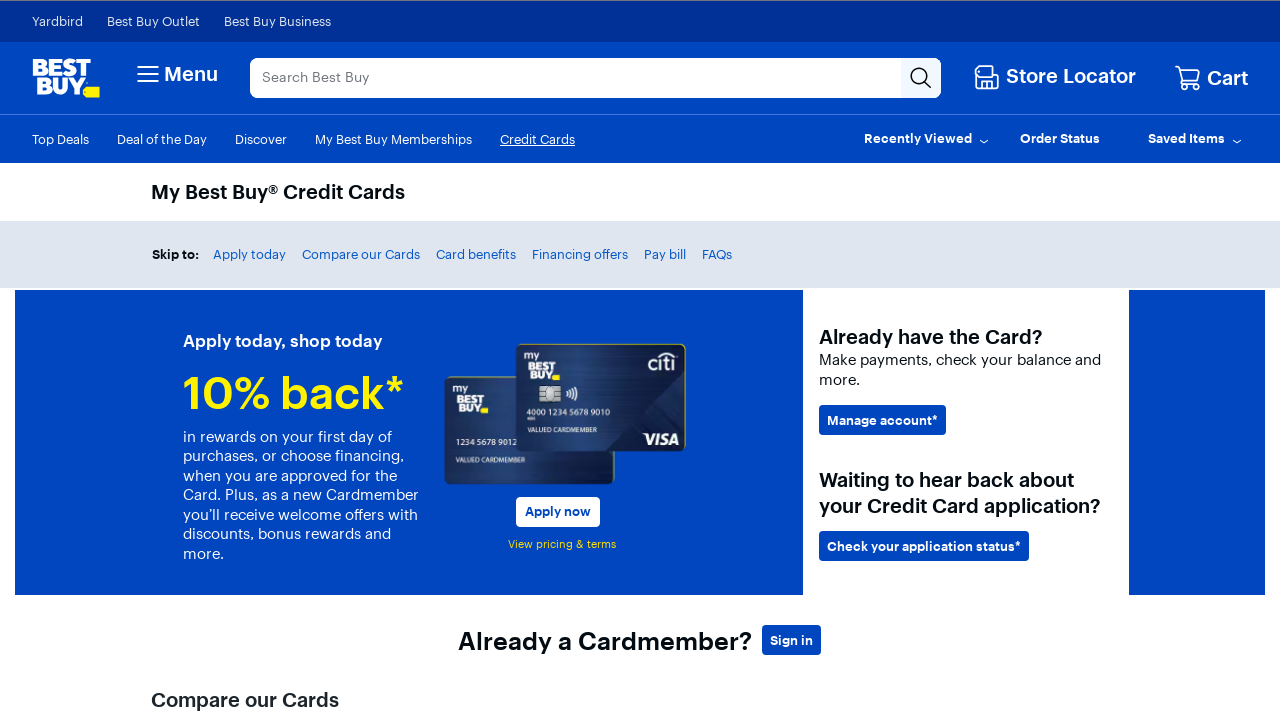

Page content loaded after clicking 'Credit Cards'
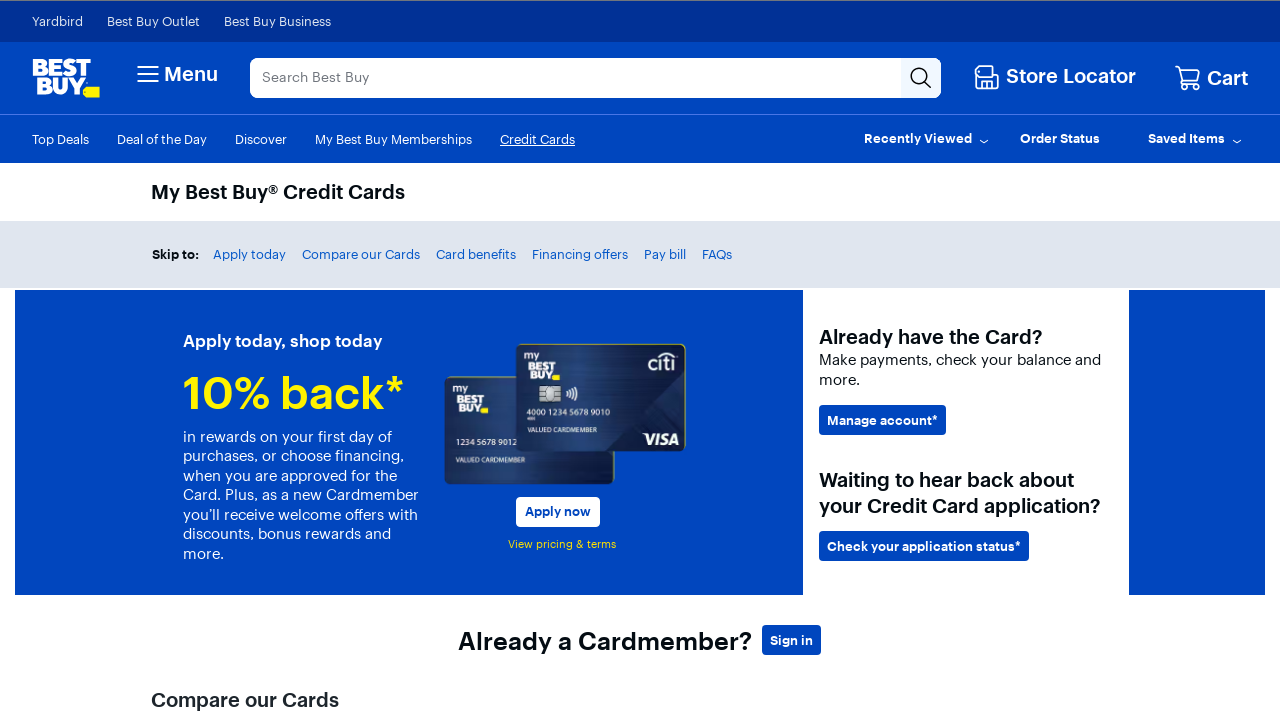

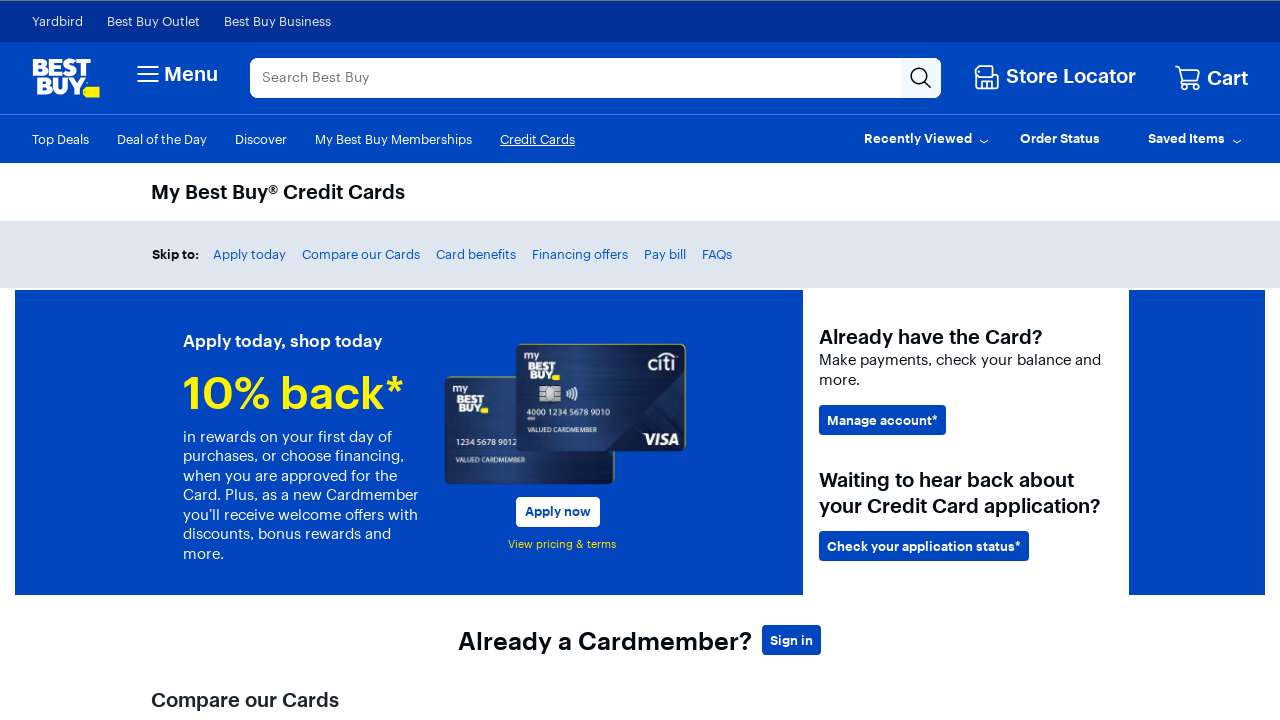